Tests dropdown selection functionality on a calorie calculator by changing activity level values using different selection methods

Starting URL: https://www.calculator.net/calorie-calculator.html

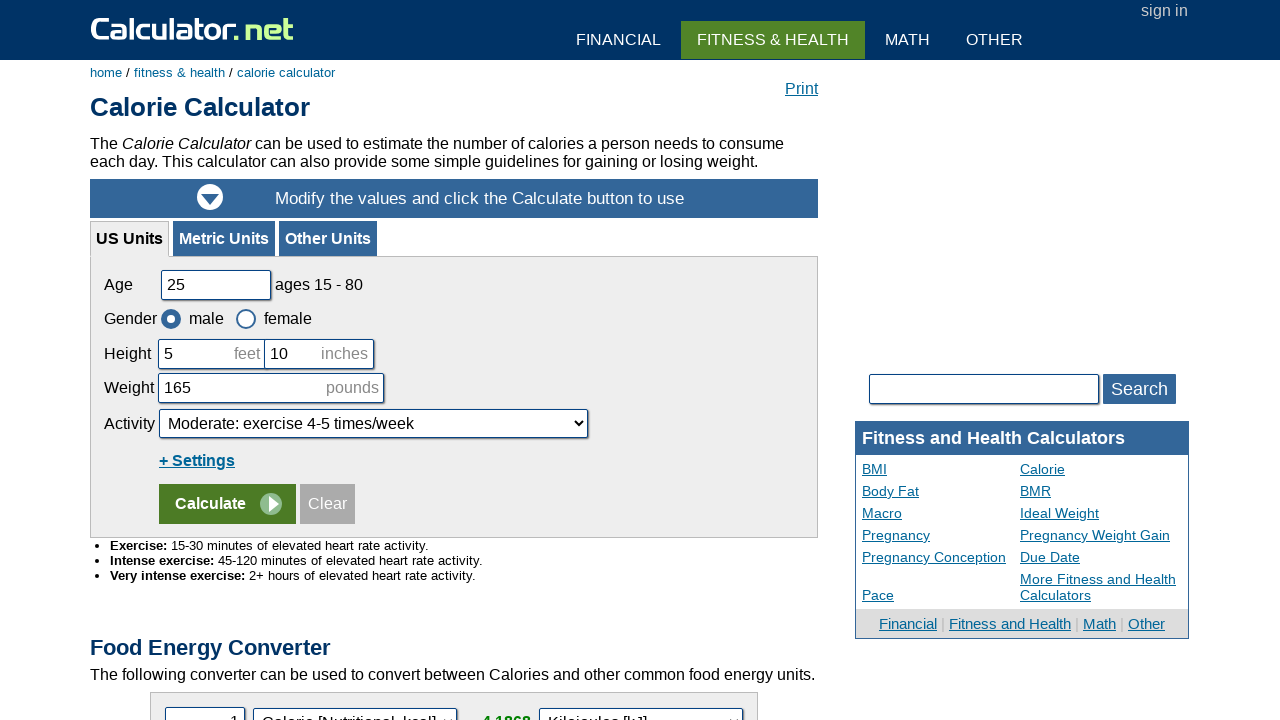

Located the activity level dropdown element
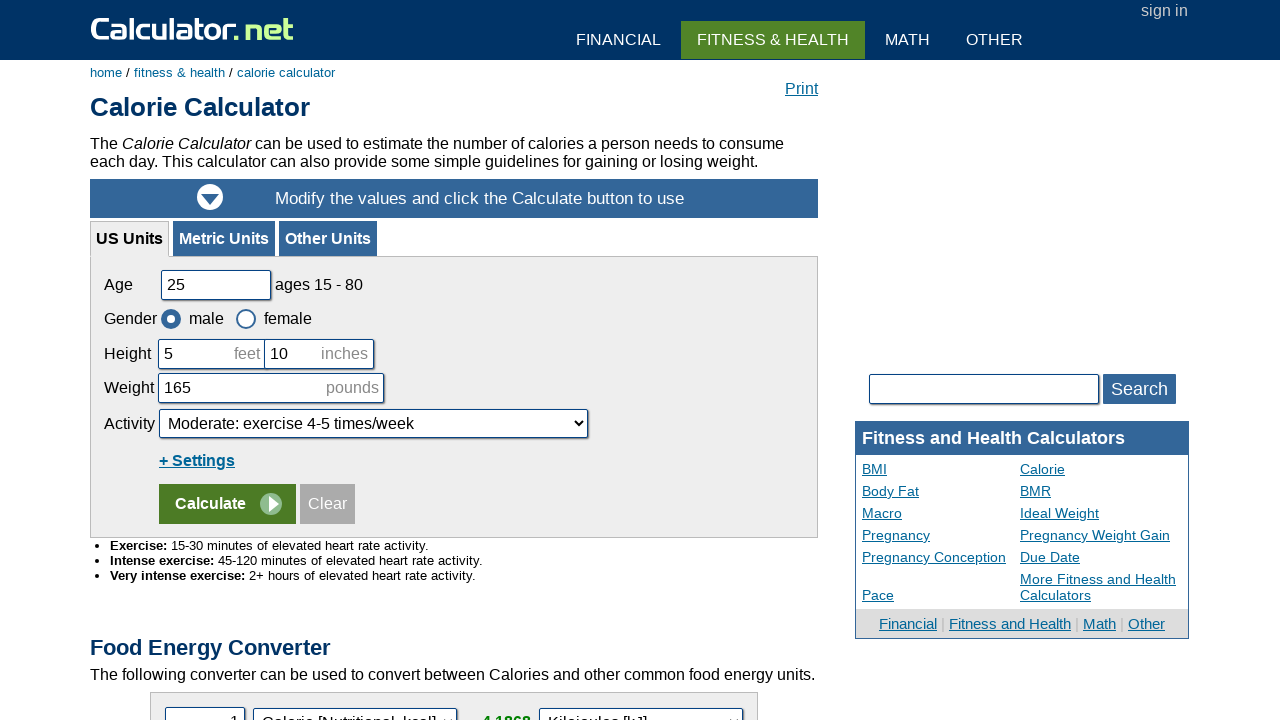

Selected activity level by index 0 (Basal Metabolic Rate) on #cactivity
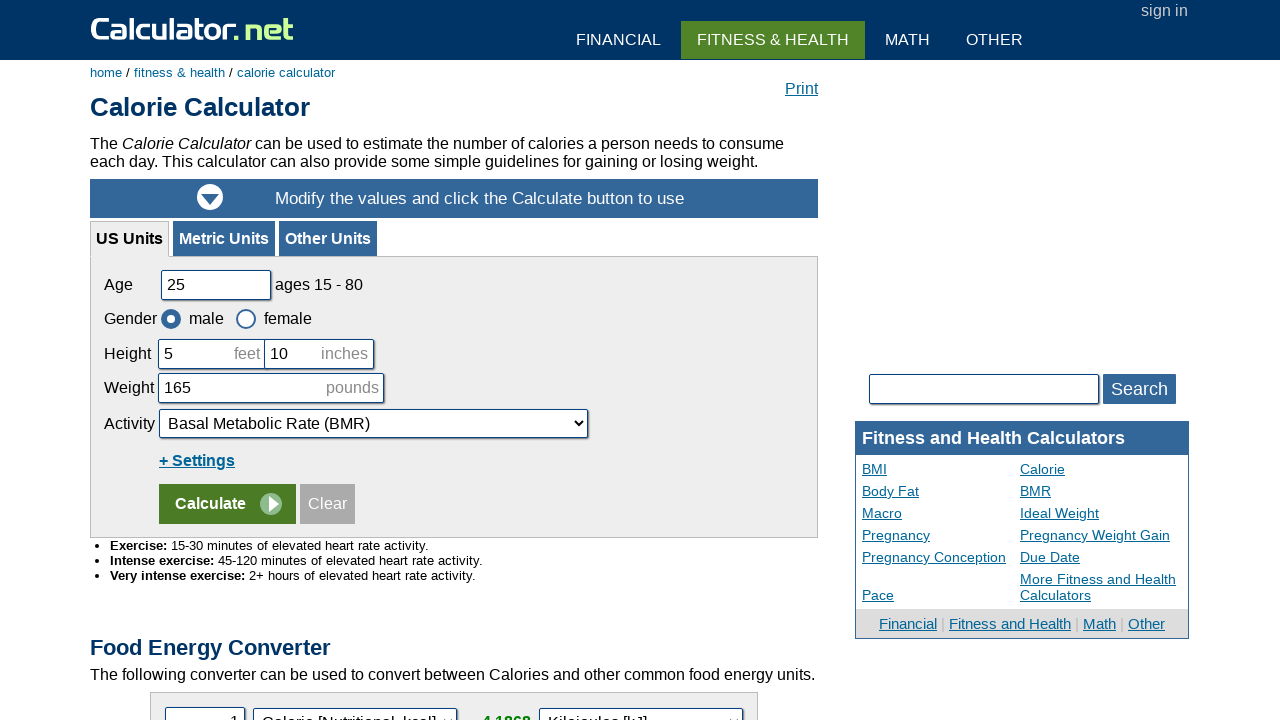

Selected activity level by value 1.725 (Very Active) on #cactivity
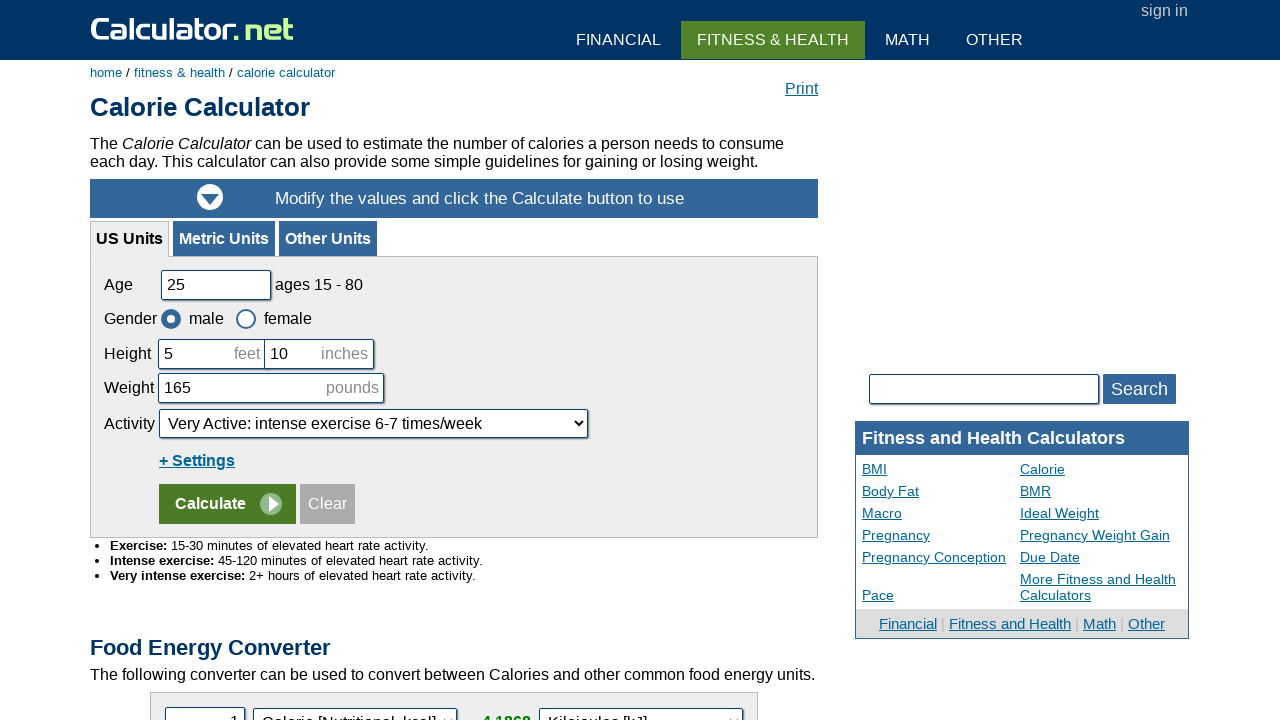

Selected activity level by label 'Light: exercise 1-3 times/week' on #cactivity
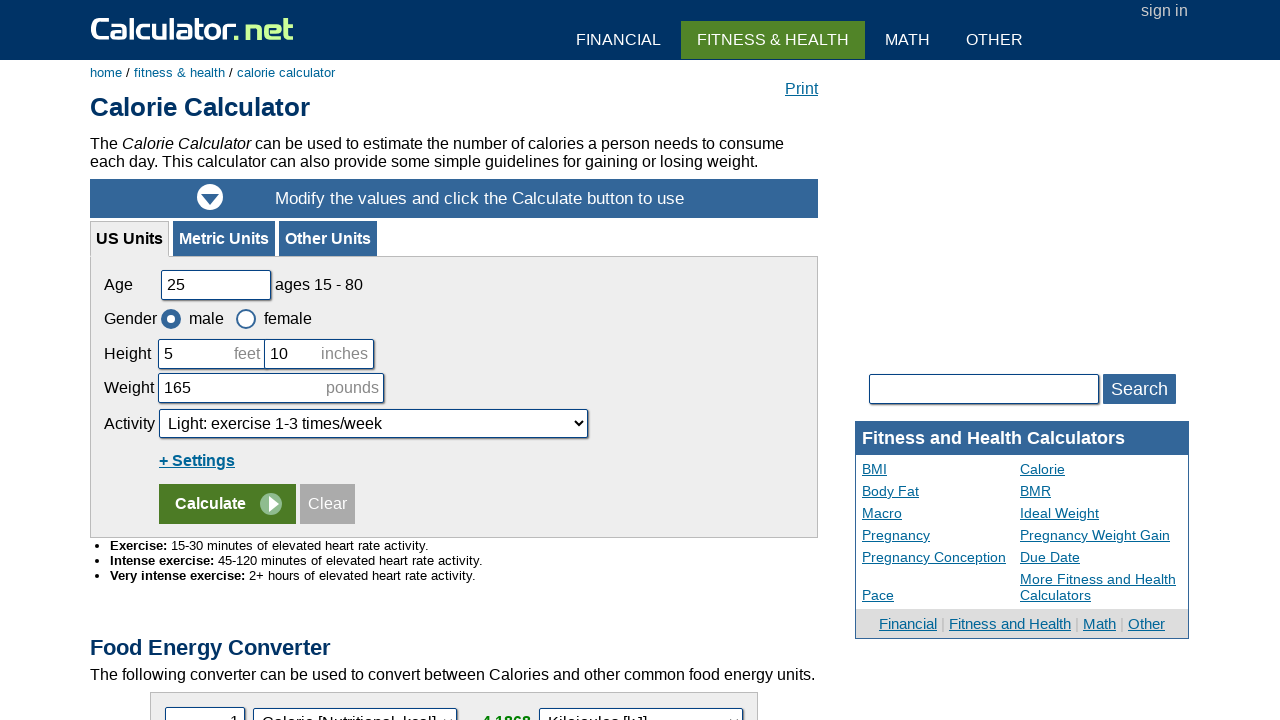

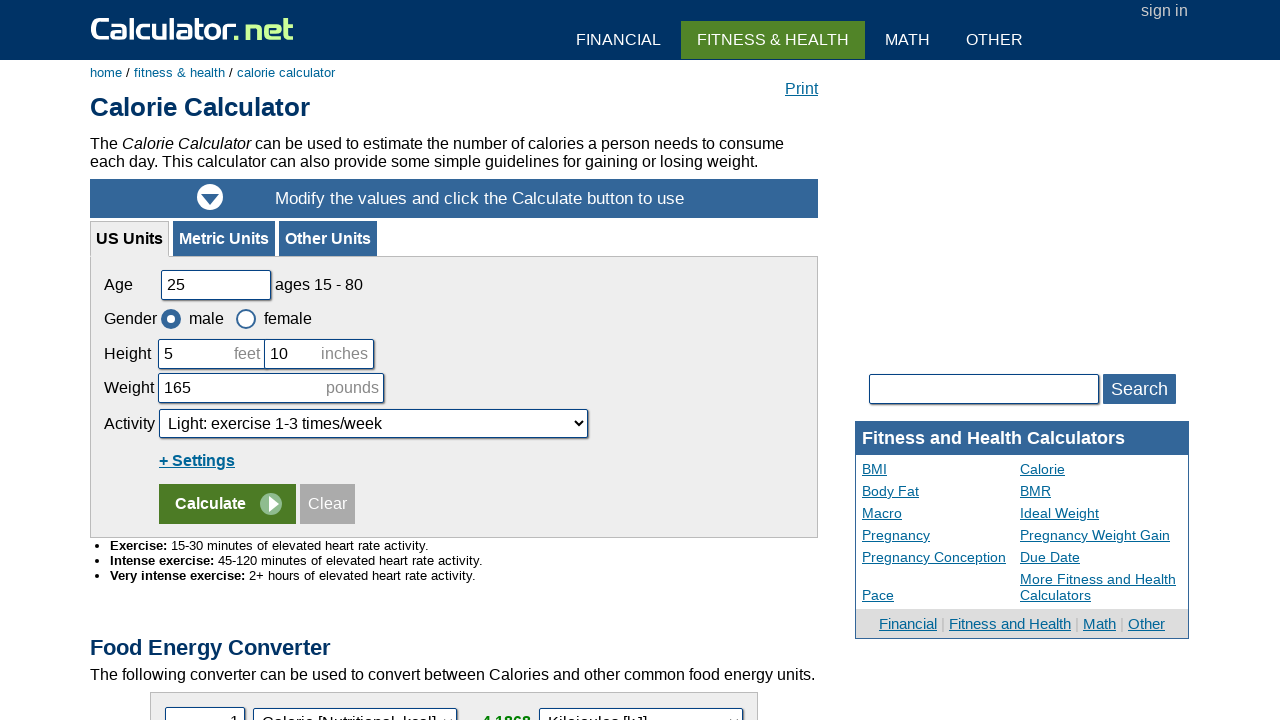